Tests explicit wait functionality by waiting for a button to become clickable after a delay on a dynamic properties page

Starting URL: https://demoqa.com/dynamic-properties

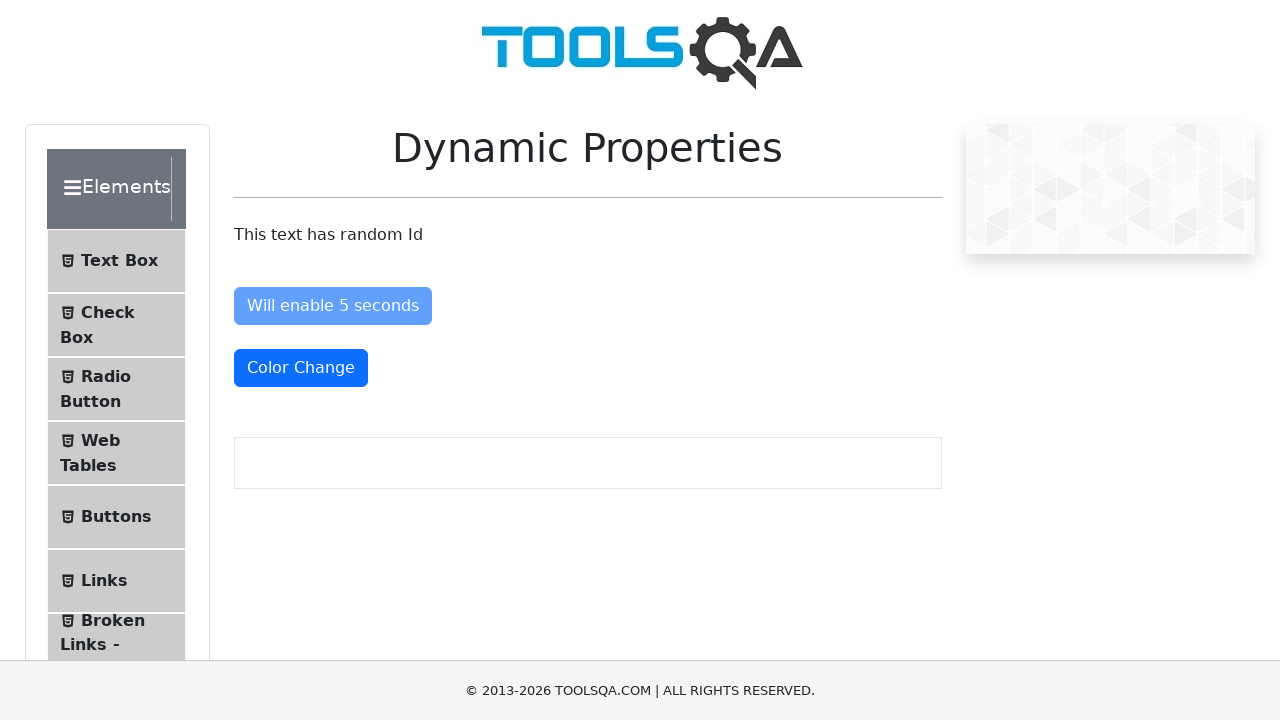

Navigated to dynamic properties page
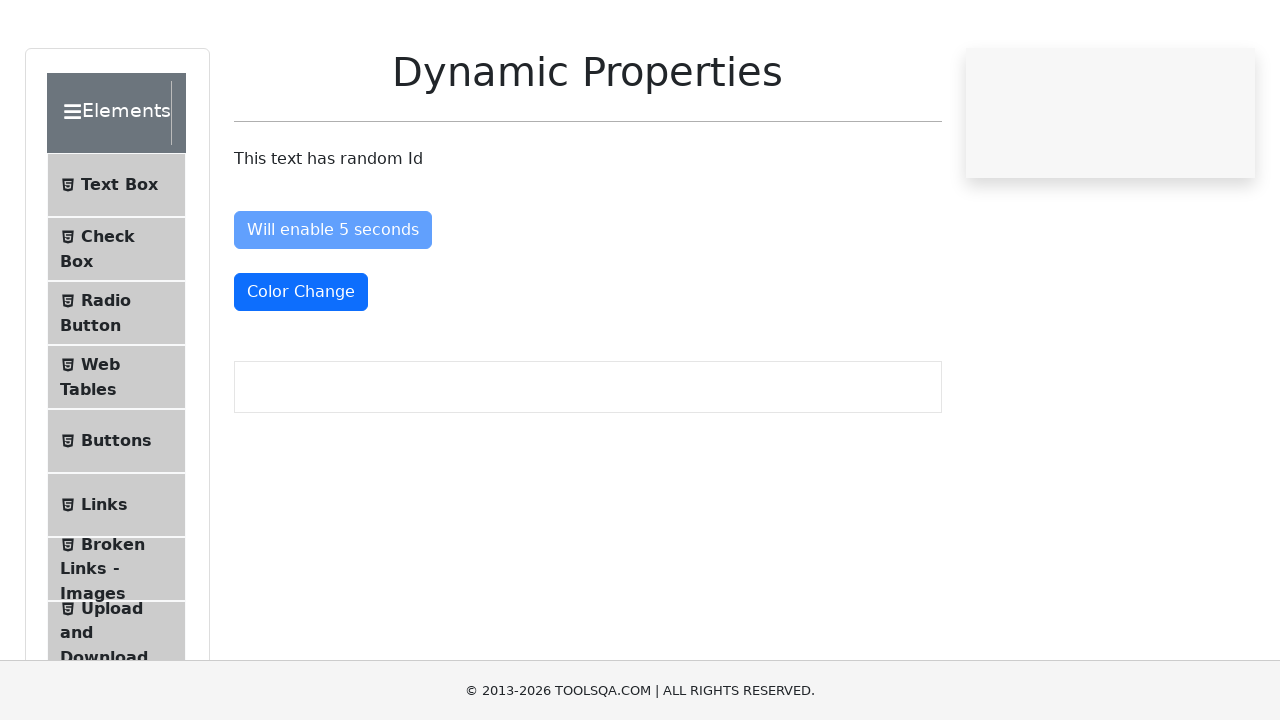

Waited for enableAfter button to become enabled after delay
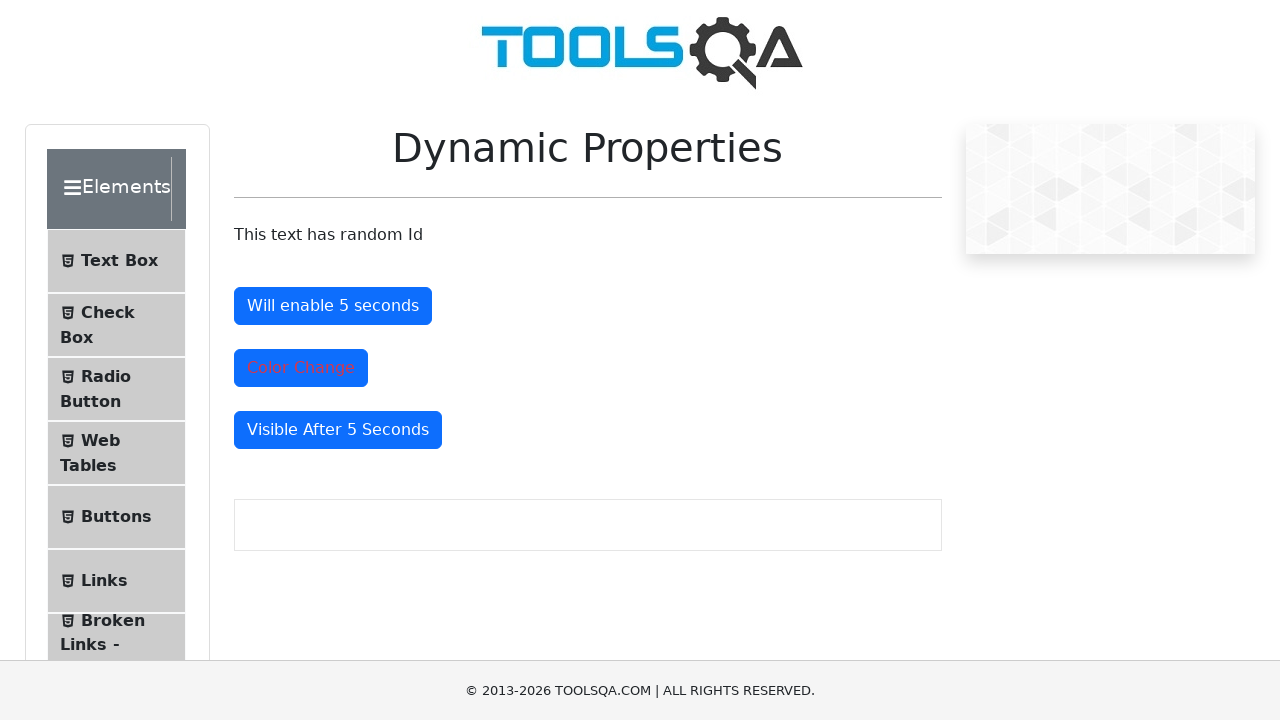

Clicked the now-enabled enableAfter button at (333, 306) on #enableAfter
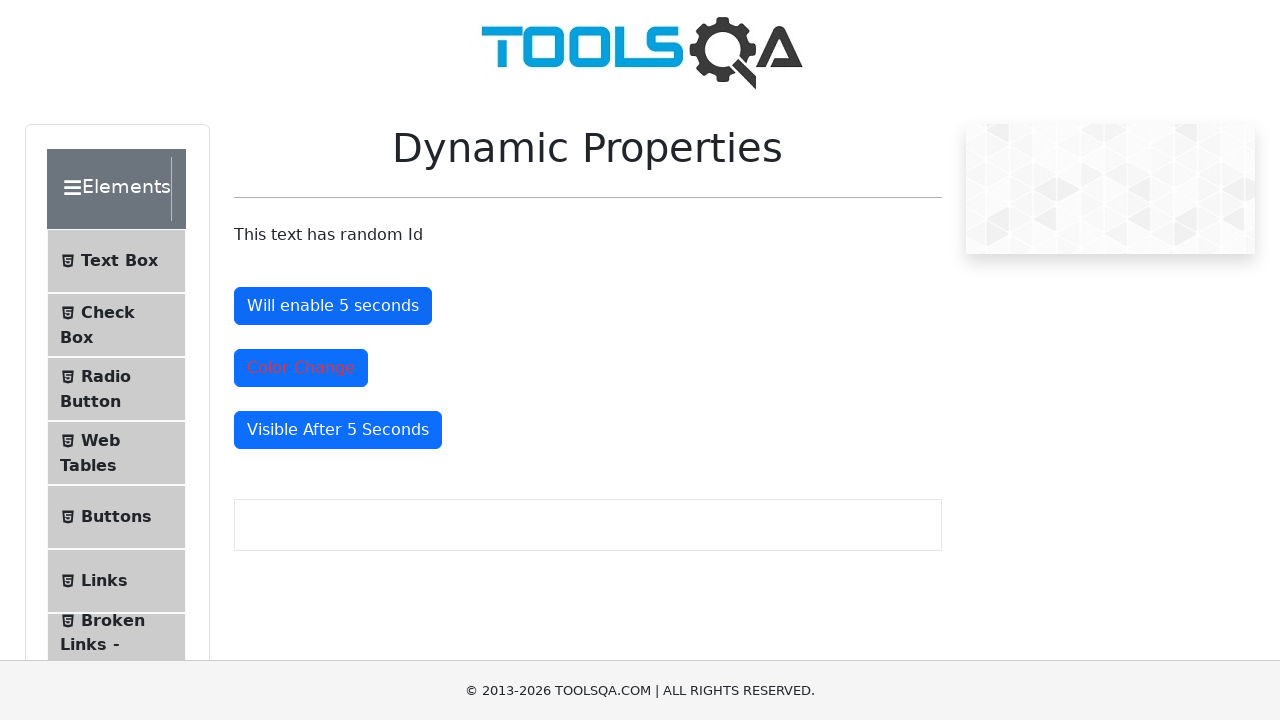

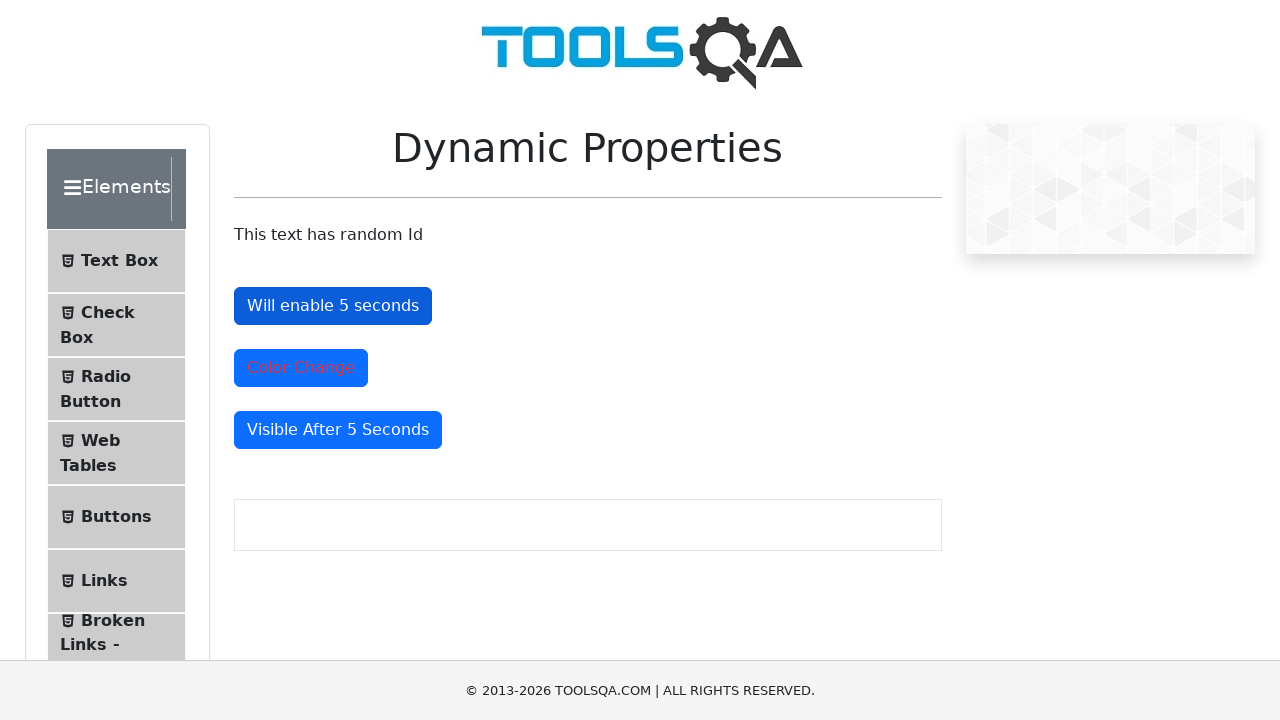